Tests JavaScript prompt alert functionality by triggering a prompt dialog, entering text into it, and accepting the alert.

Starting URL: https://demo.automationtesting.in/Alerts.html

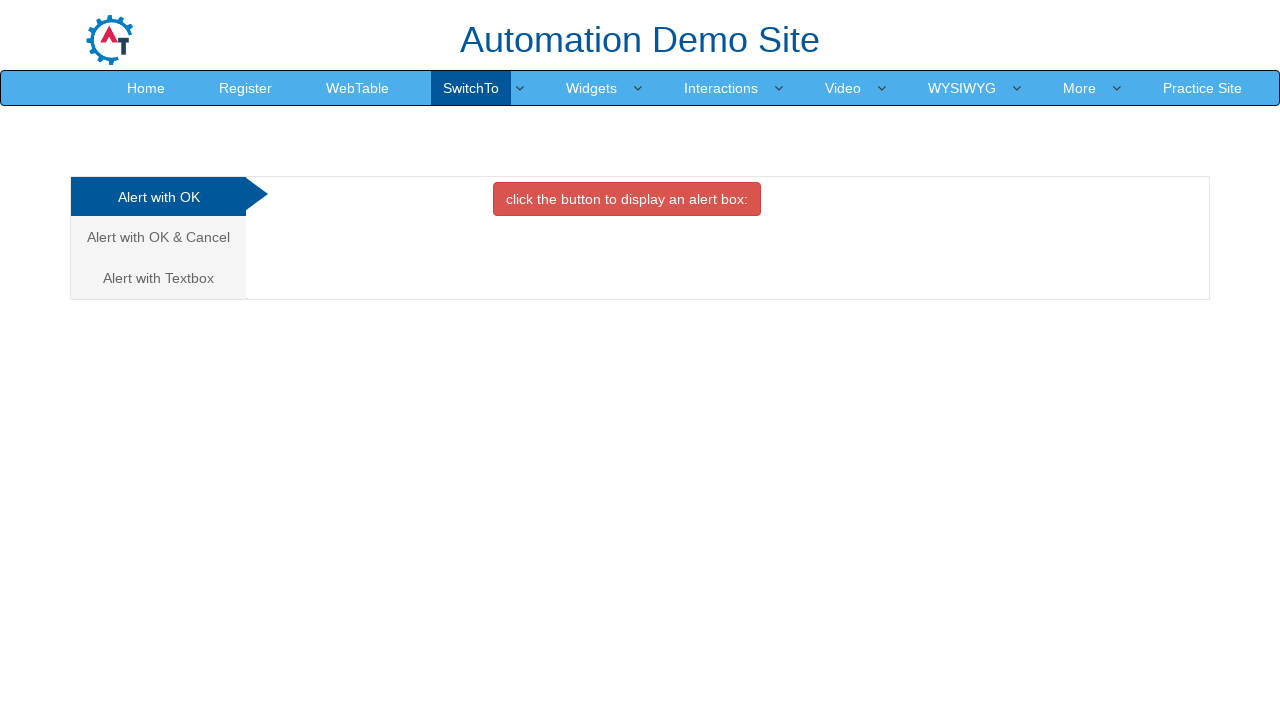

Clicked on the third tab to access prompt alert section at (158, 278) on (//a[@class='analystic'])[3]
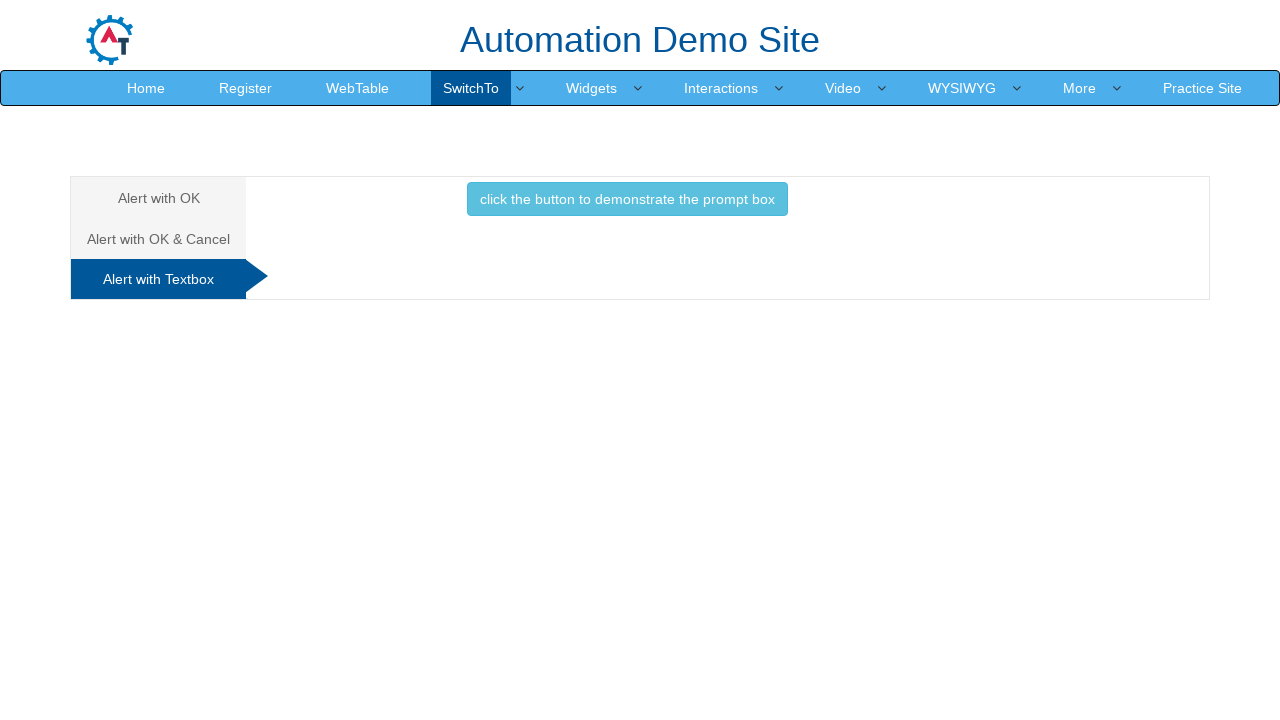

Set up dialog handler to accept prompt with text 'Selenium Automation Testing'
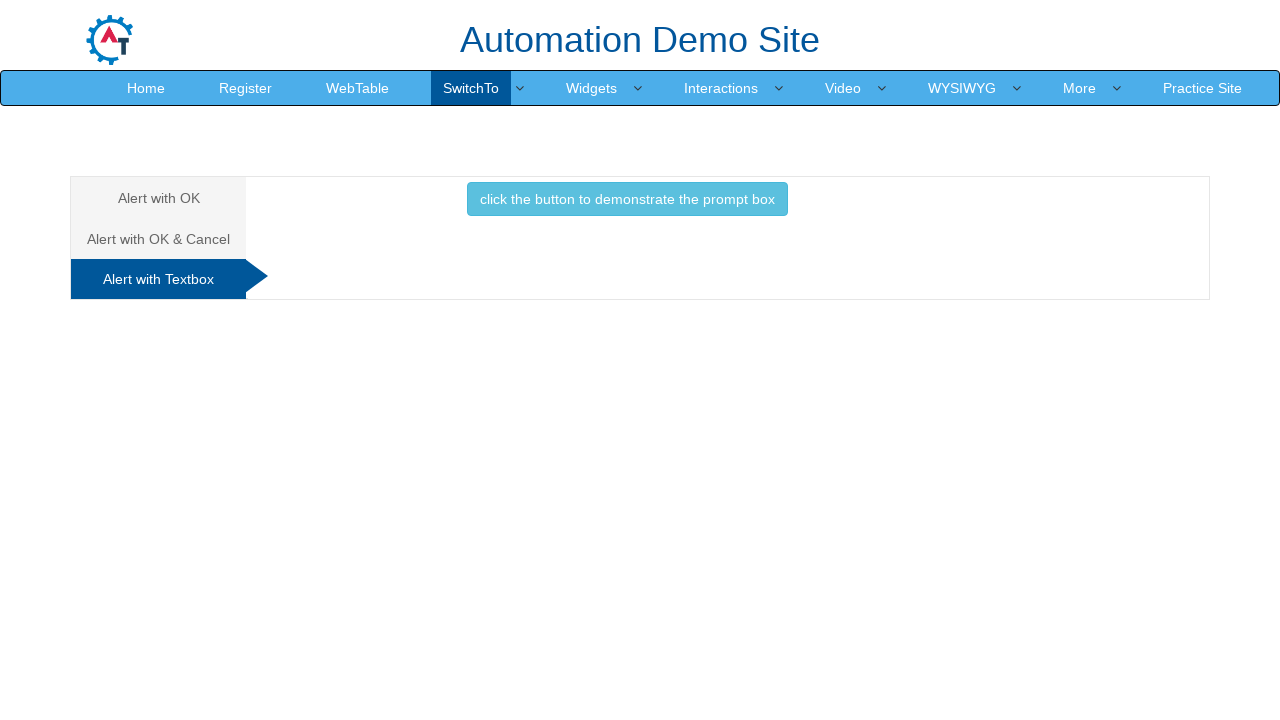

Clicked button to trigger prompt alert dialog at (627, 199) on button[onclick='promptbox()']
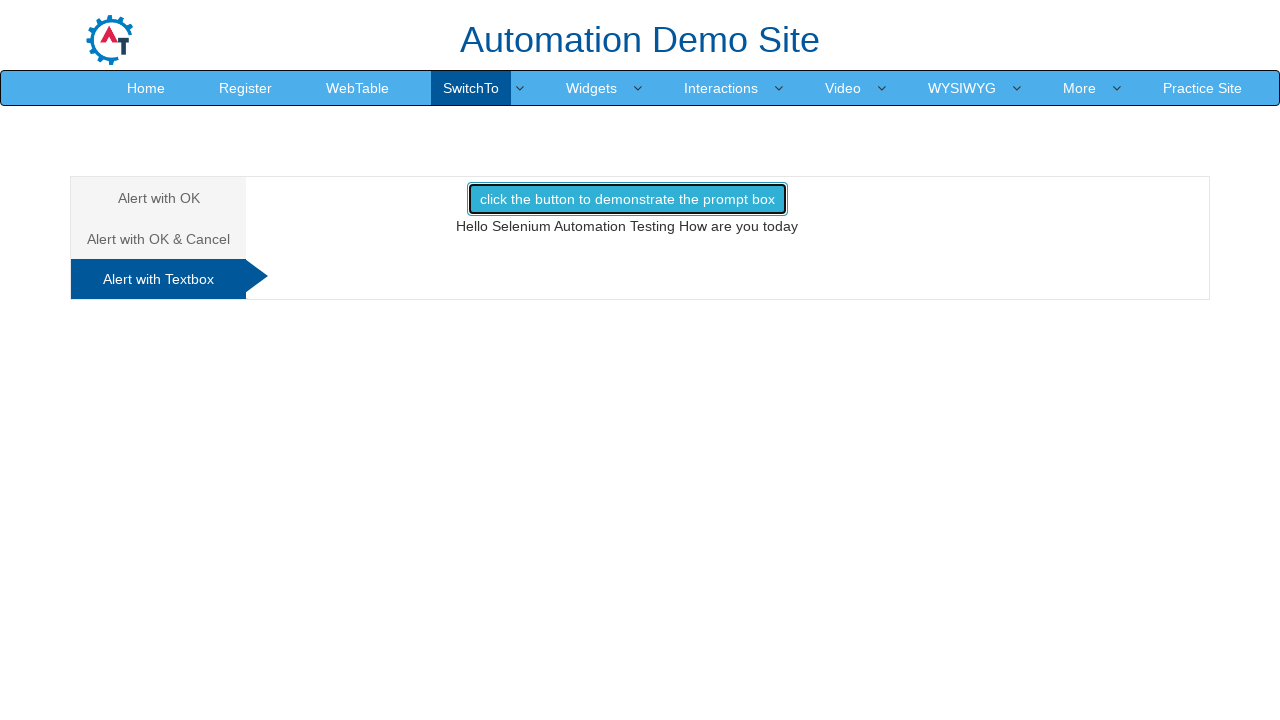

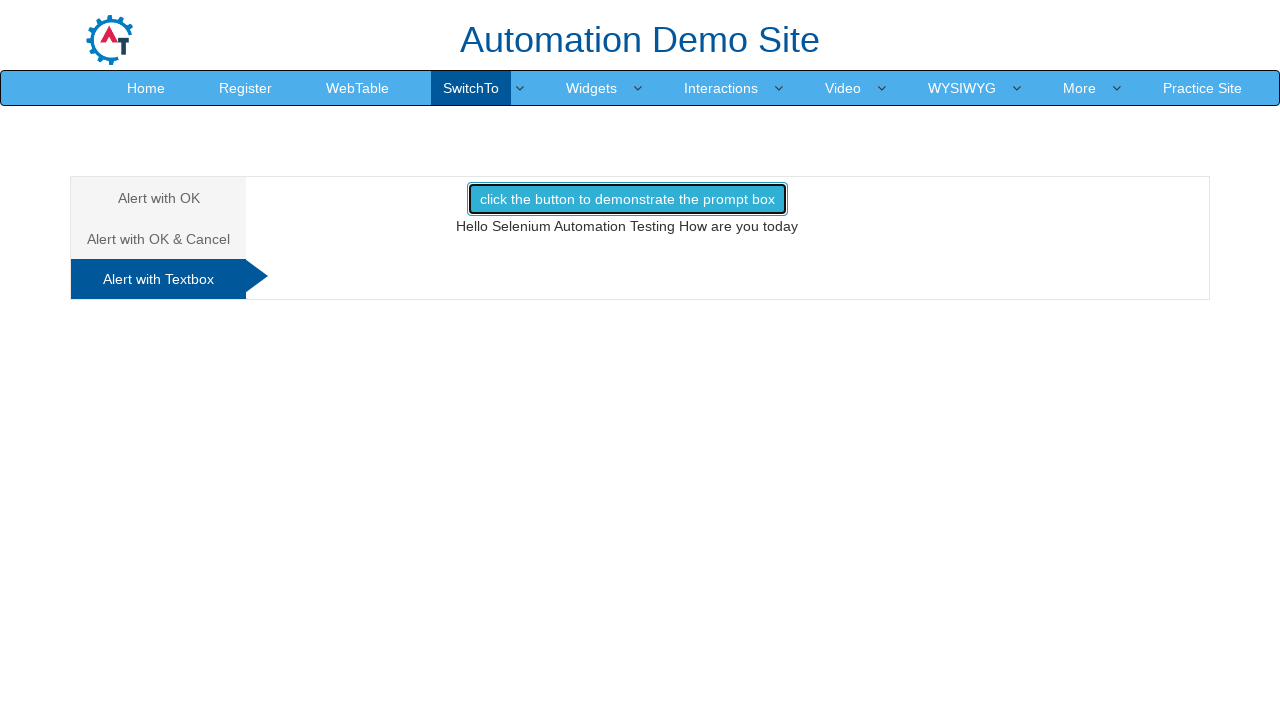